Tests a vegetable/grocery shopping site by searching for products containing "ca", verifying the number of visible products, iterating through products to find "Cashews" and adding it to cart, then logging the brand name.

Starting URL: https://rahulshettyacademy.com/seleniumPractise/#/

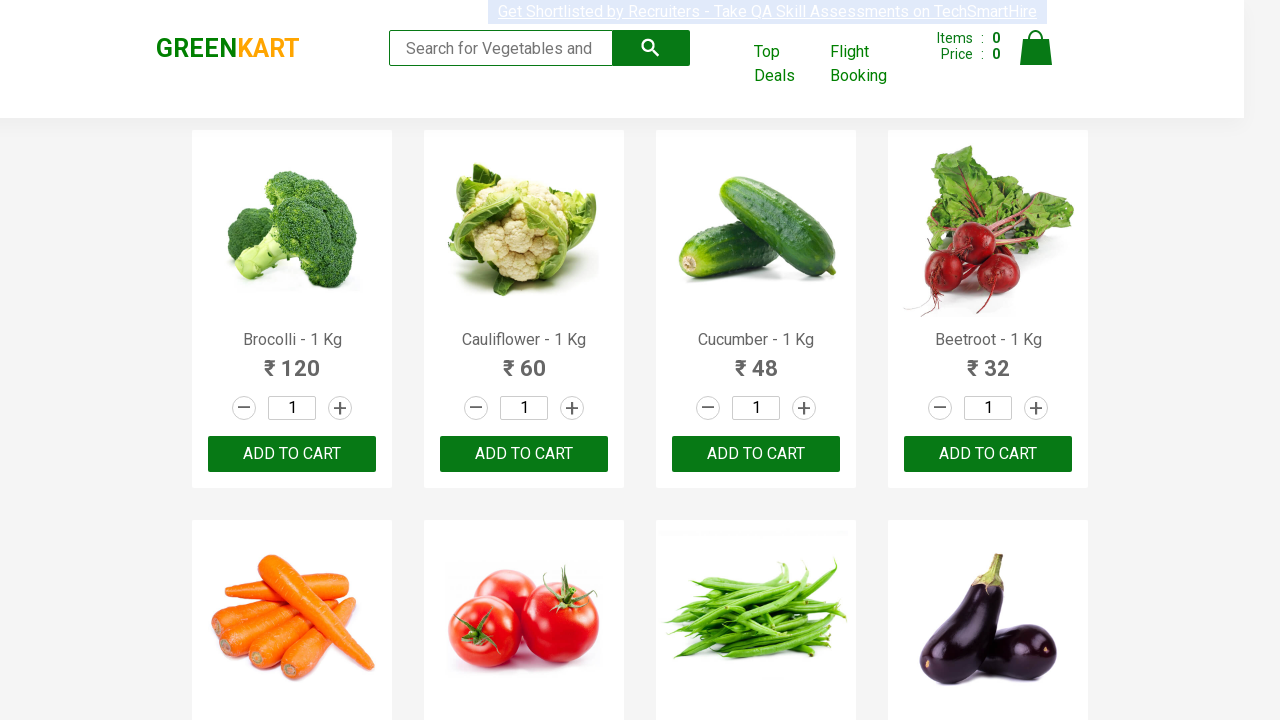

Typed 'ca' in the search box to filter products on .search-keyword
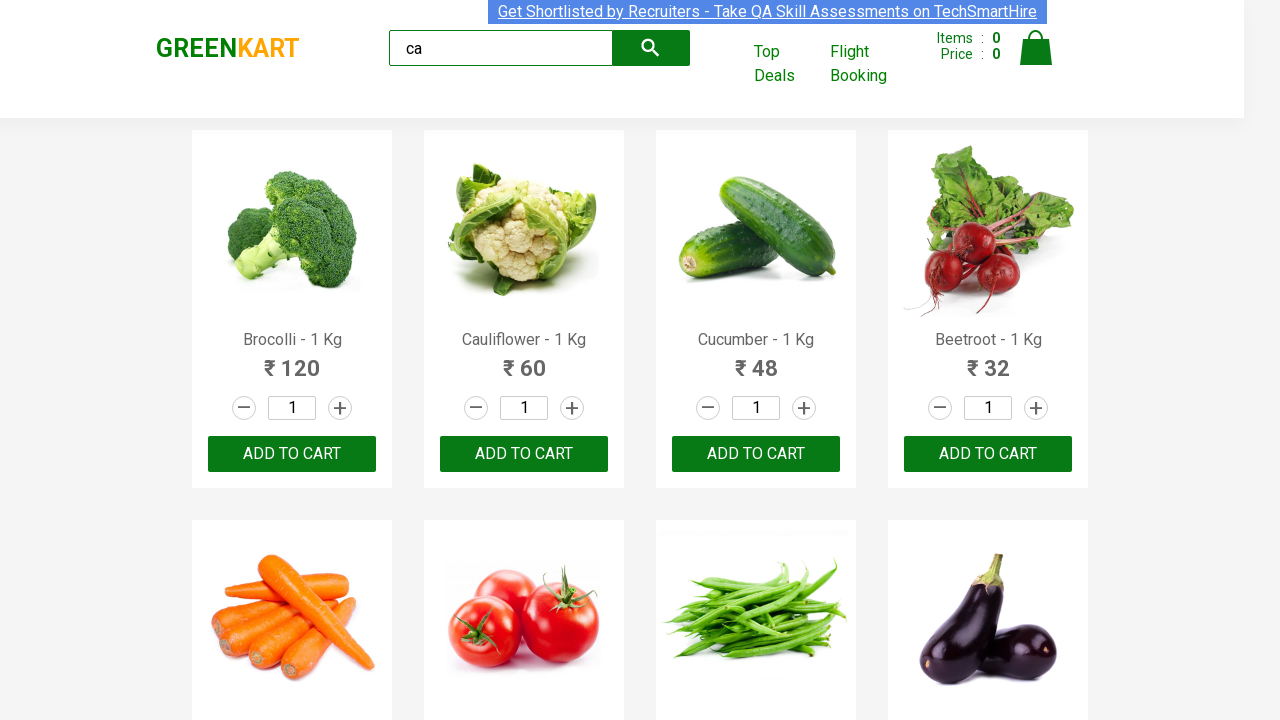

Waited for products to filter
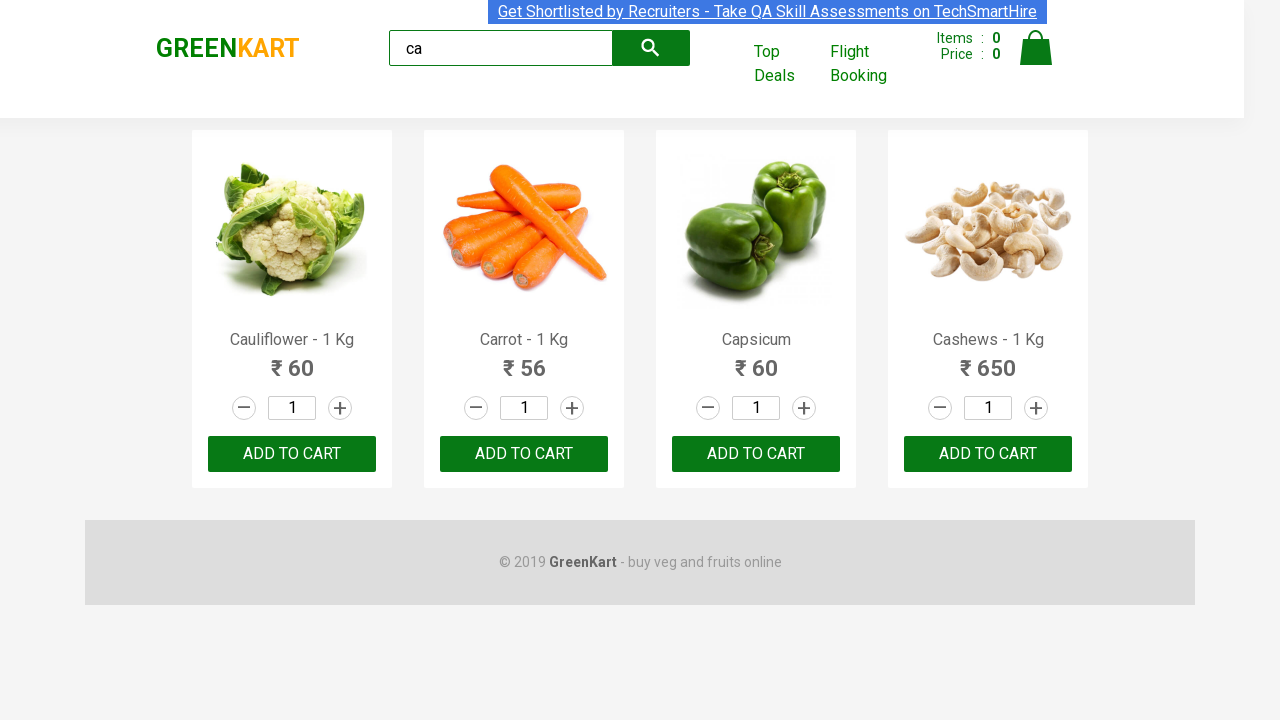

Verified that product elements are displayed
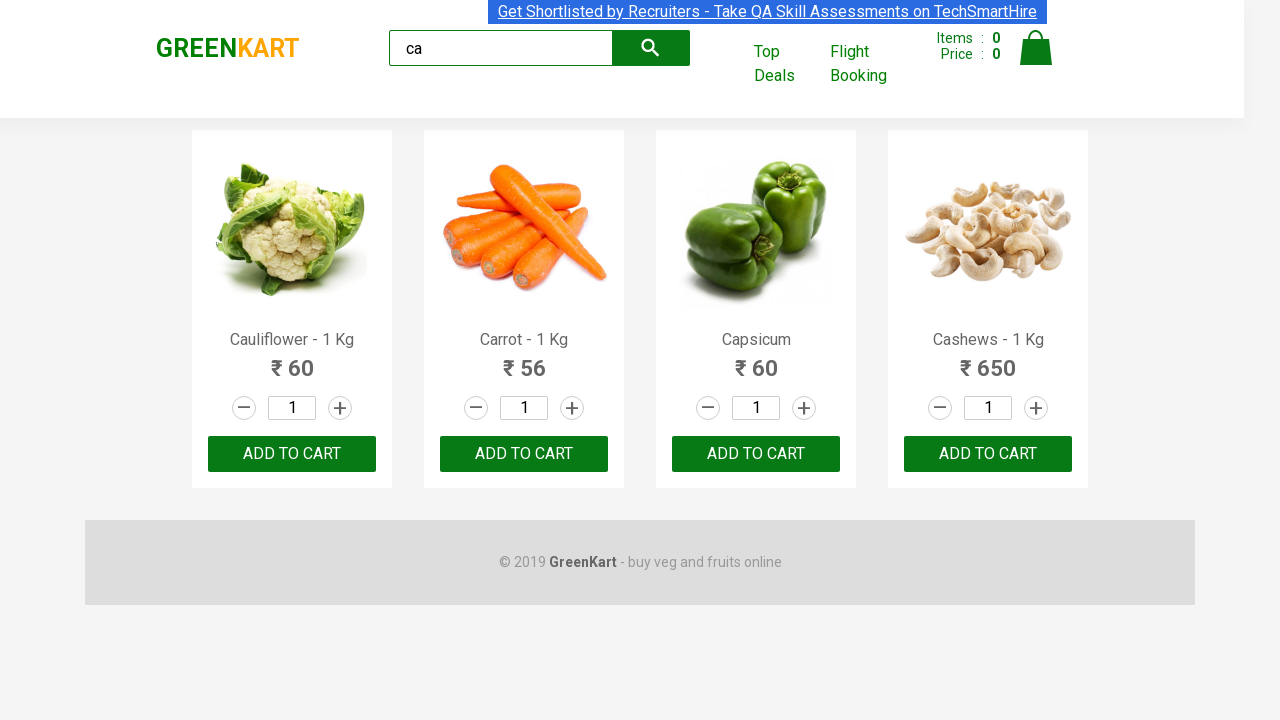

Retrieved 4 visible products
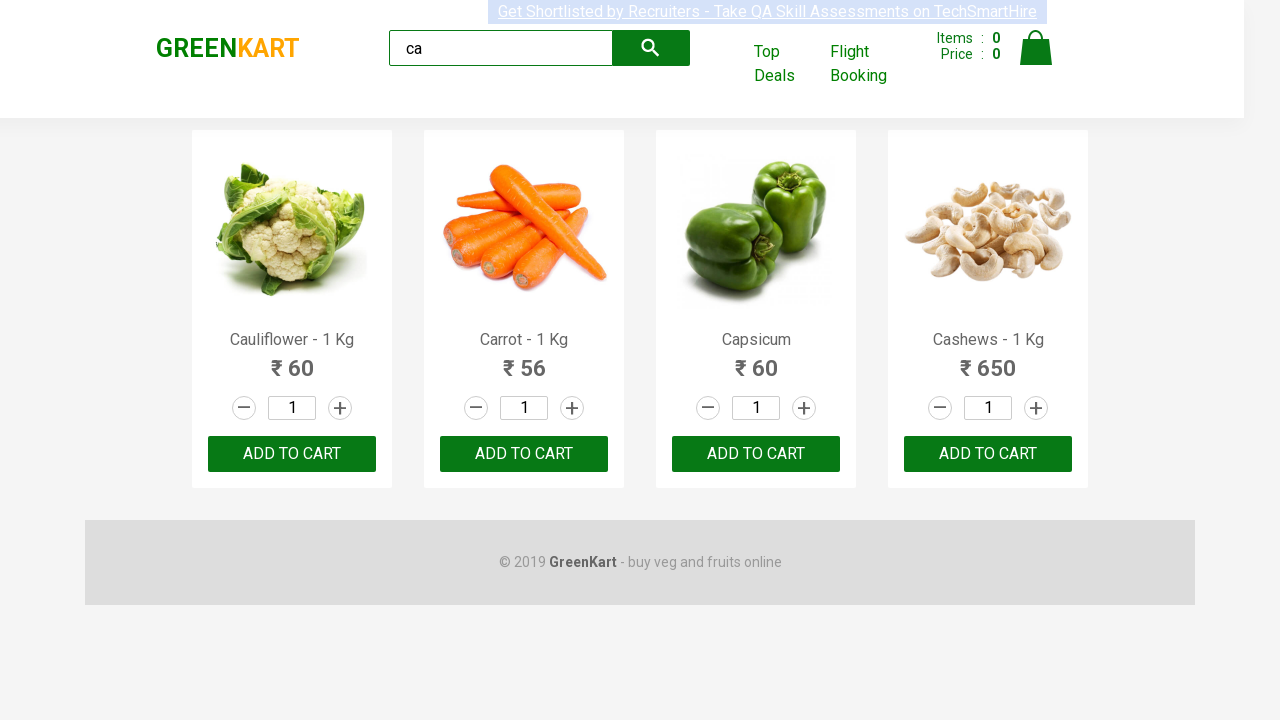

Checked product: Cauliflower - 1 Kg
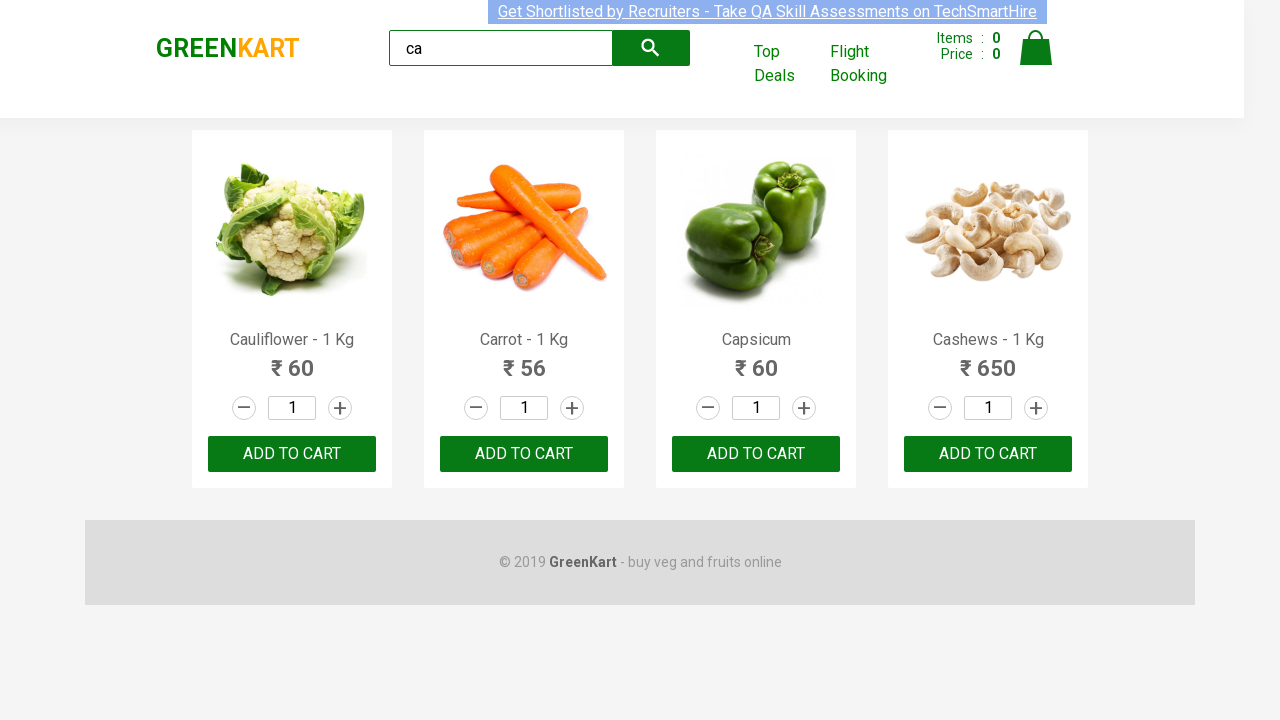

Checked product: Carrot - 1 Kg
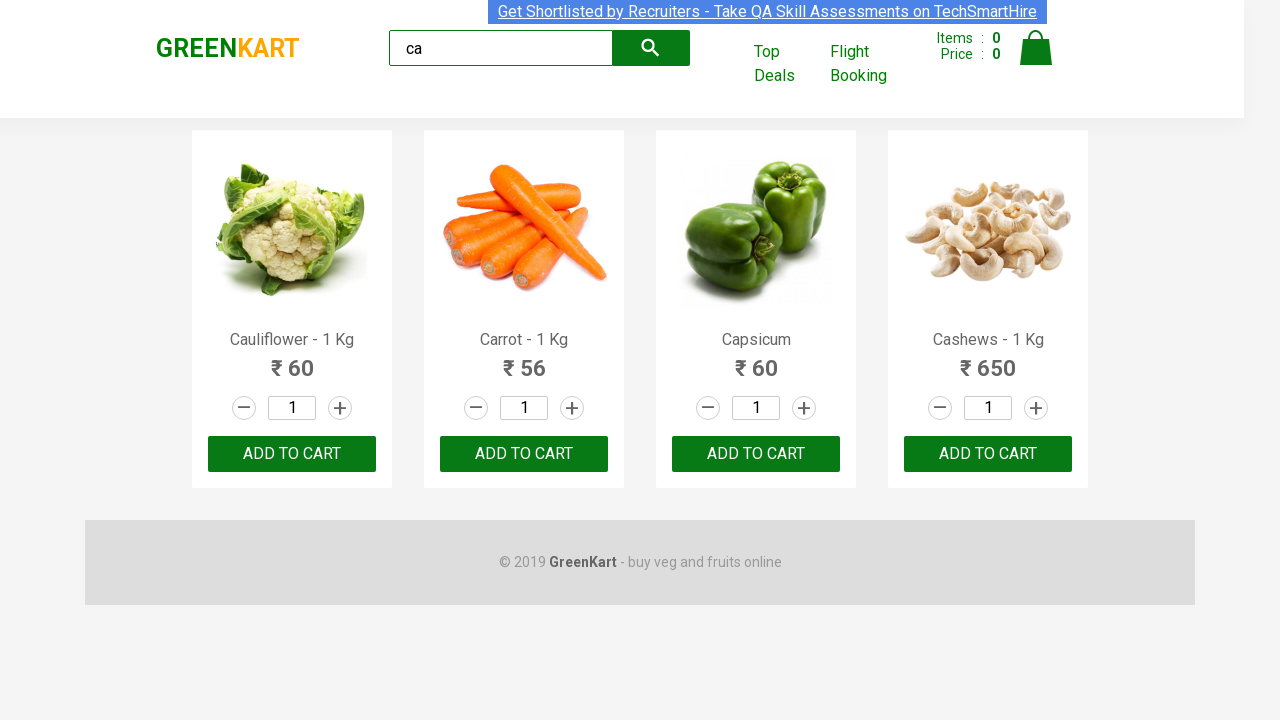

Checked product: Capsicum
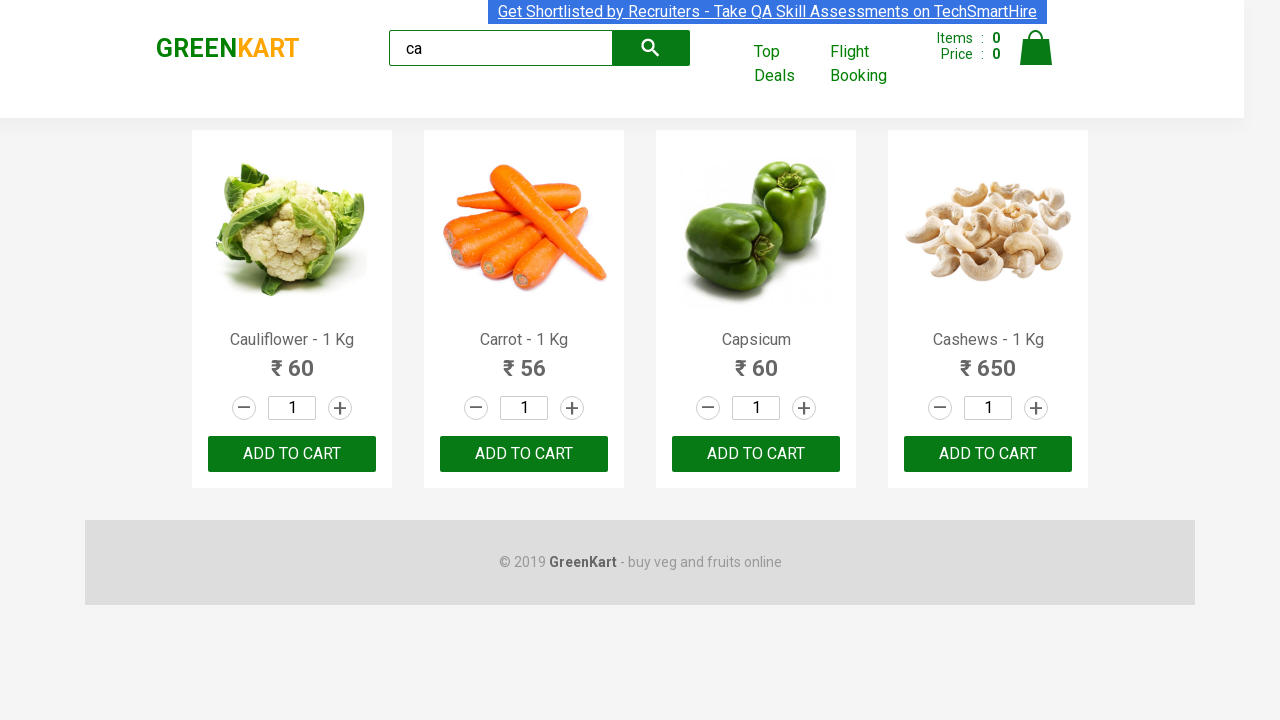

Checked product: Cashews - 1 Kg
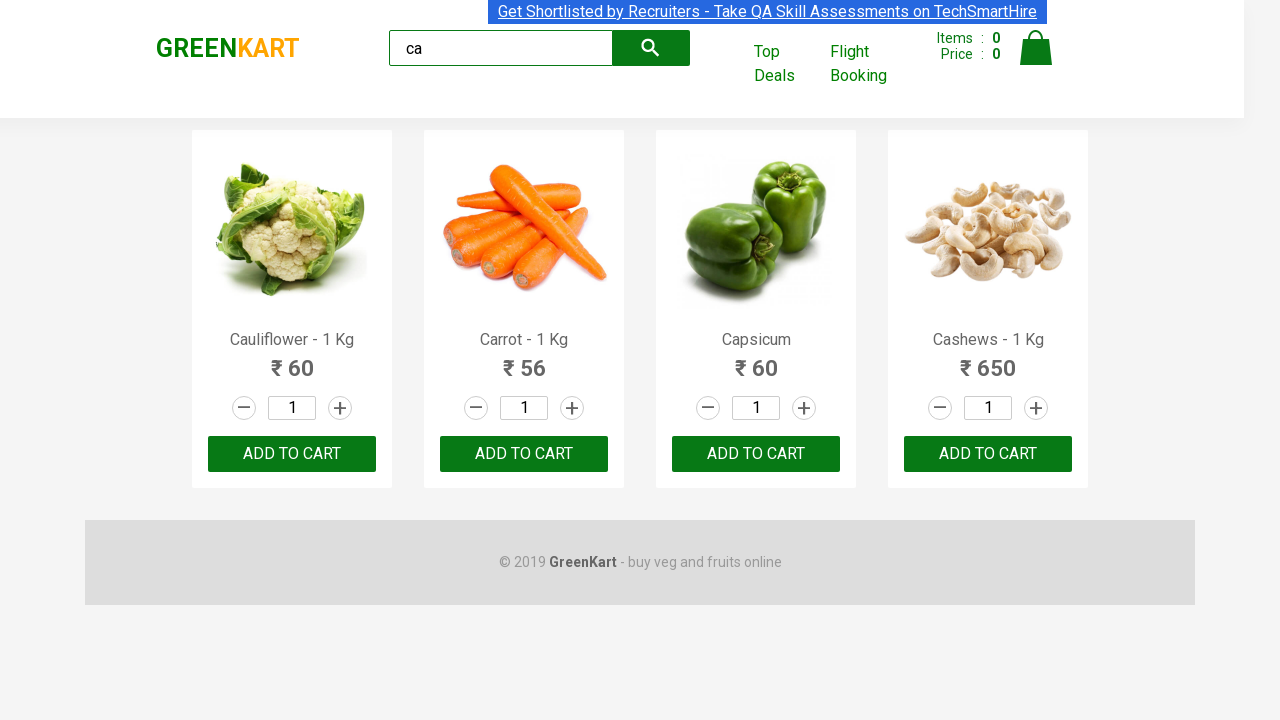

Found 'Cashews' product and clicked add to cart button at (988, 454) on .products .product >> nth=3 >> button
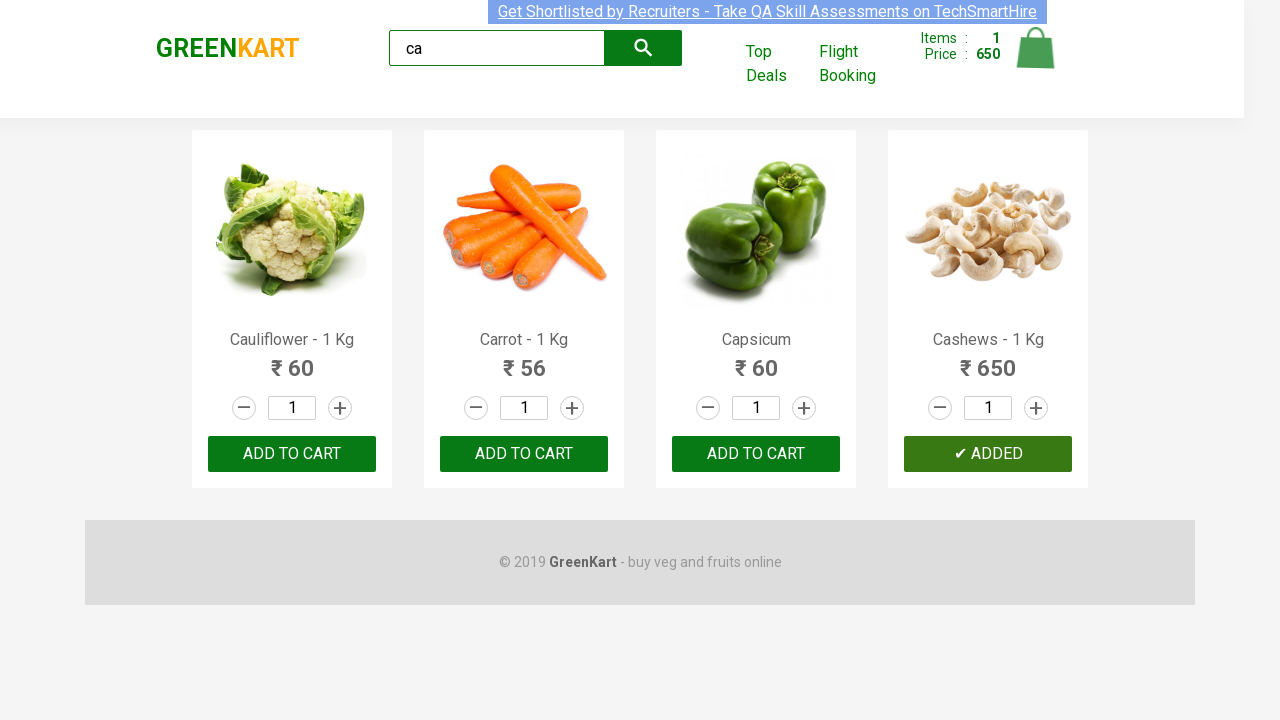

Retrieved brand name: GREENKART
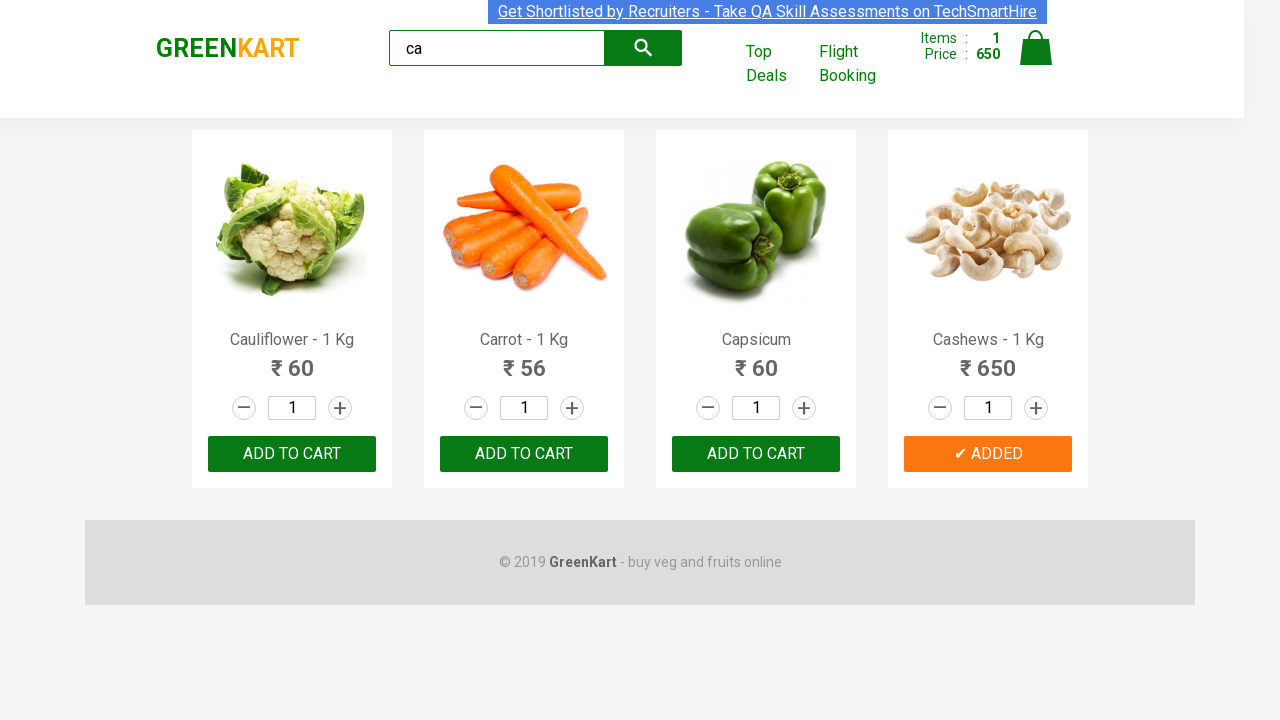

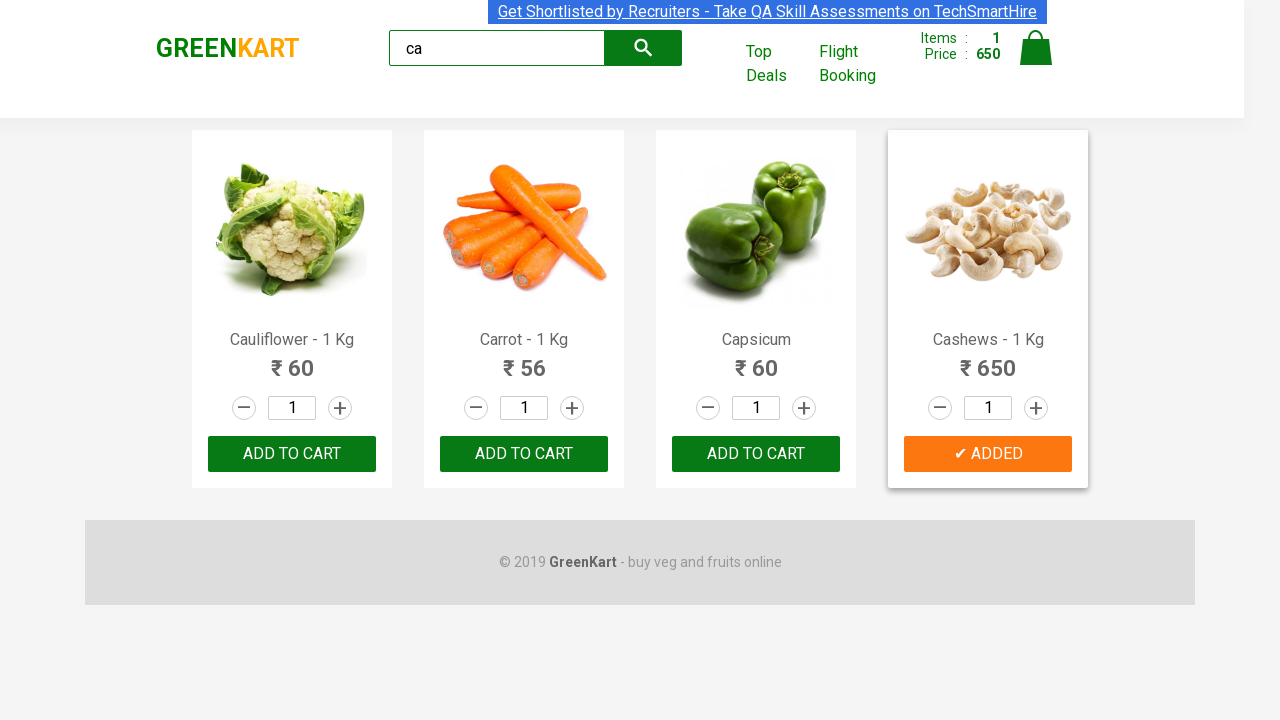